Tests filling text input fields including text input, password, and textarea on the web form.

Starting URL: https://www.selenium.dev/selenium/web/web-form.html

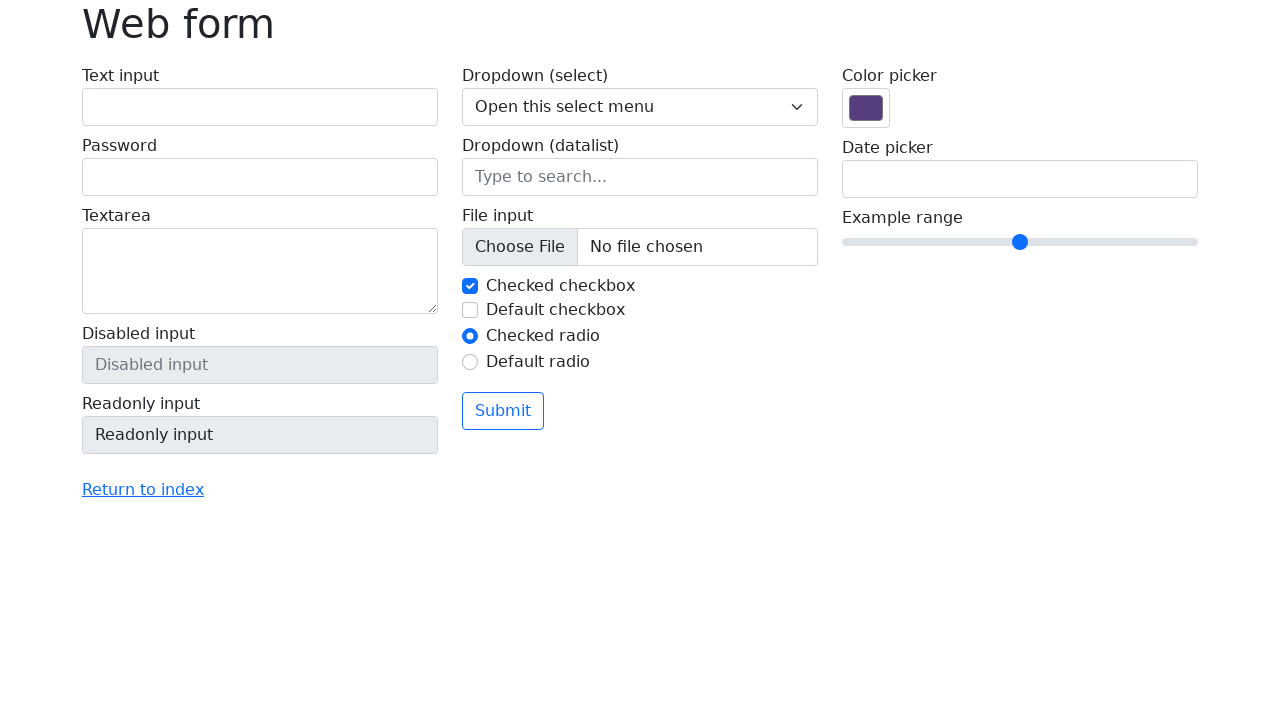

Filled text input field with 'Maria Rodriguez' on #my-text-id
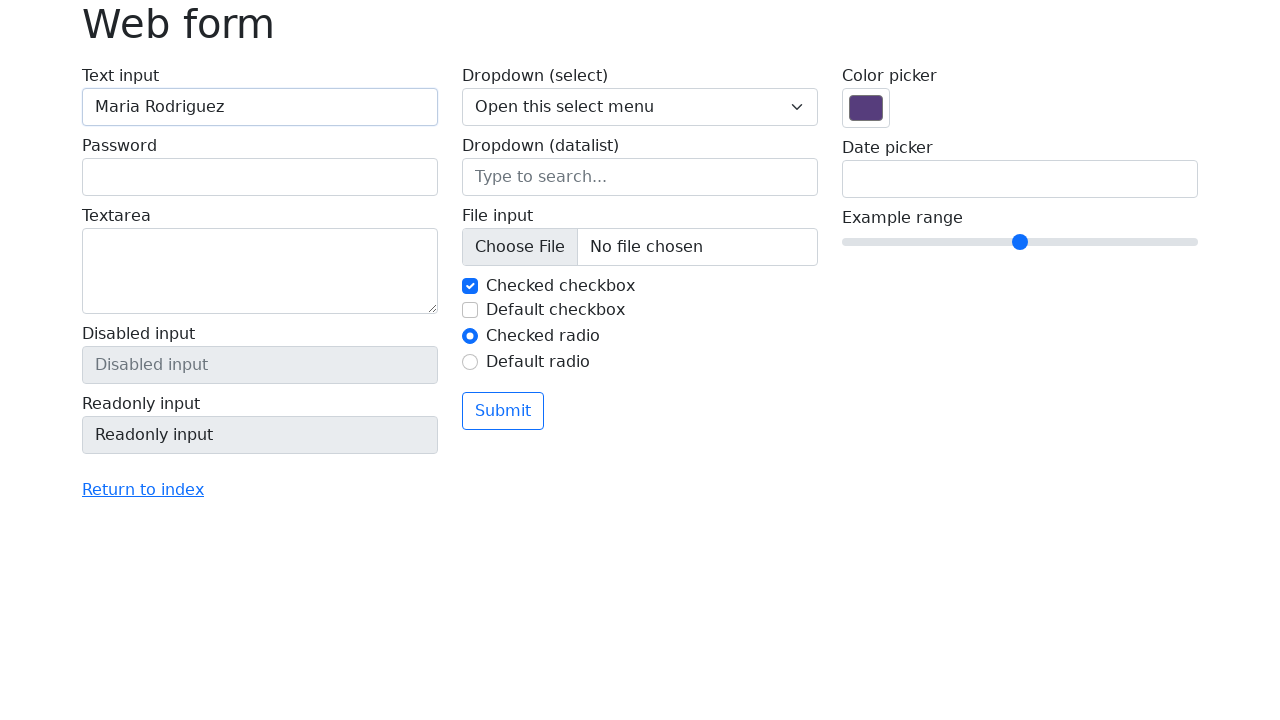

Filled password field with 'SecurePass456' on input[name='my-password']
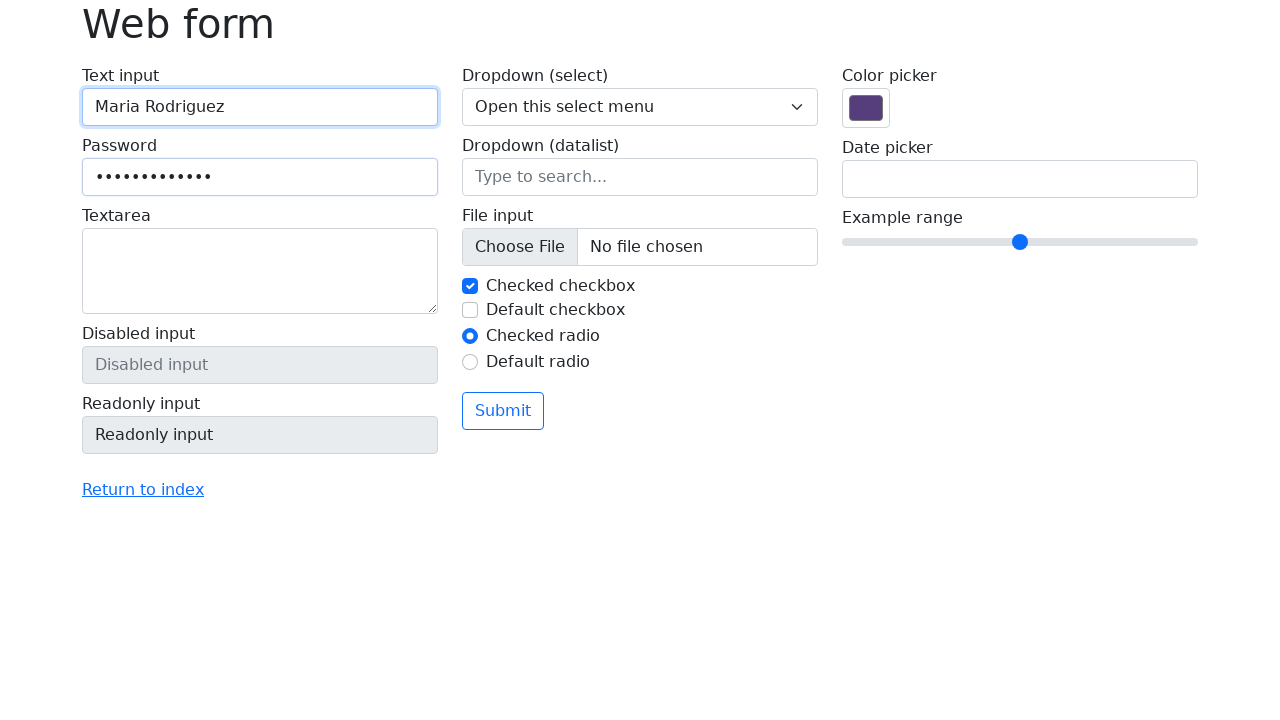

Filled textarea with 'This is sample text for the textarea input field' on textarea[name='my-textarea']
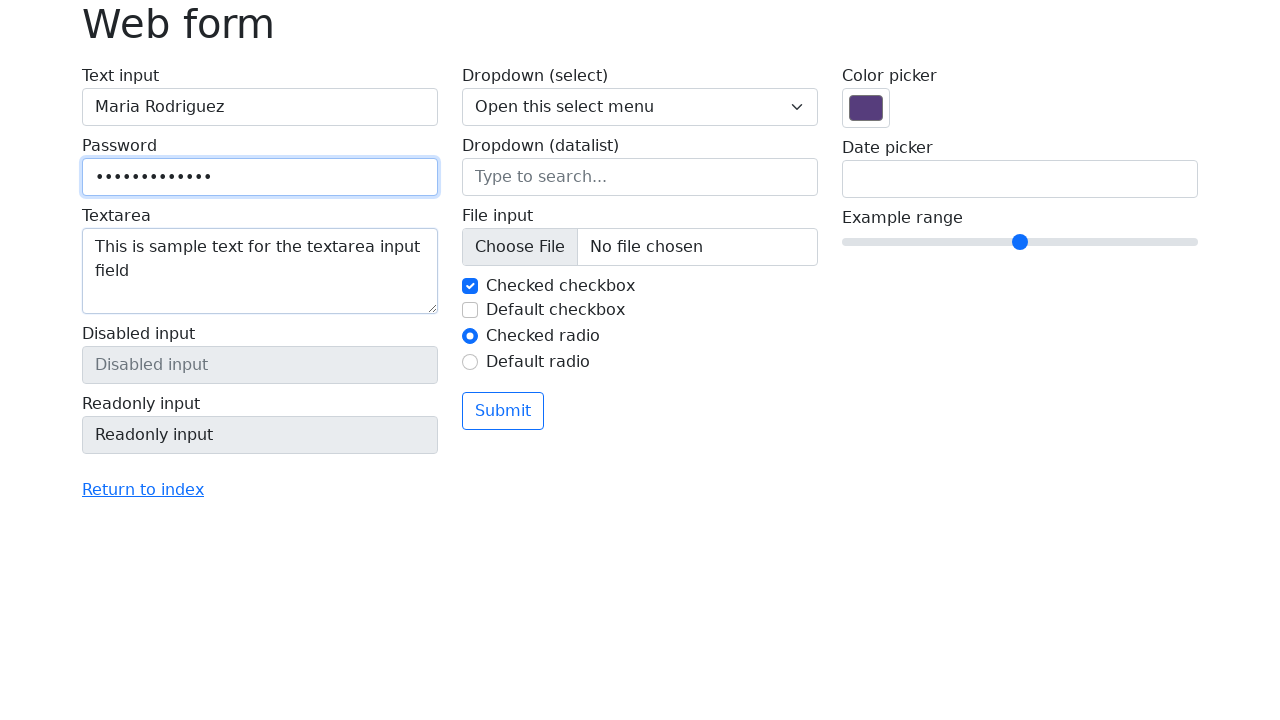

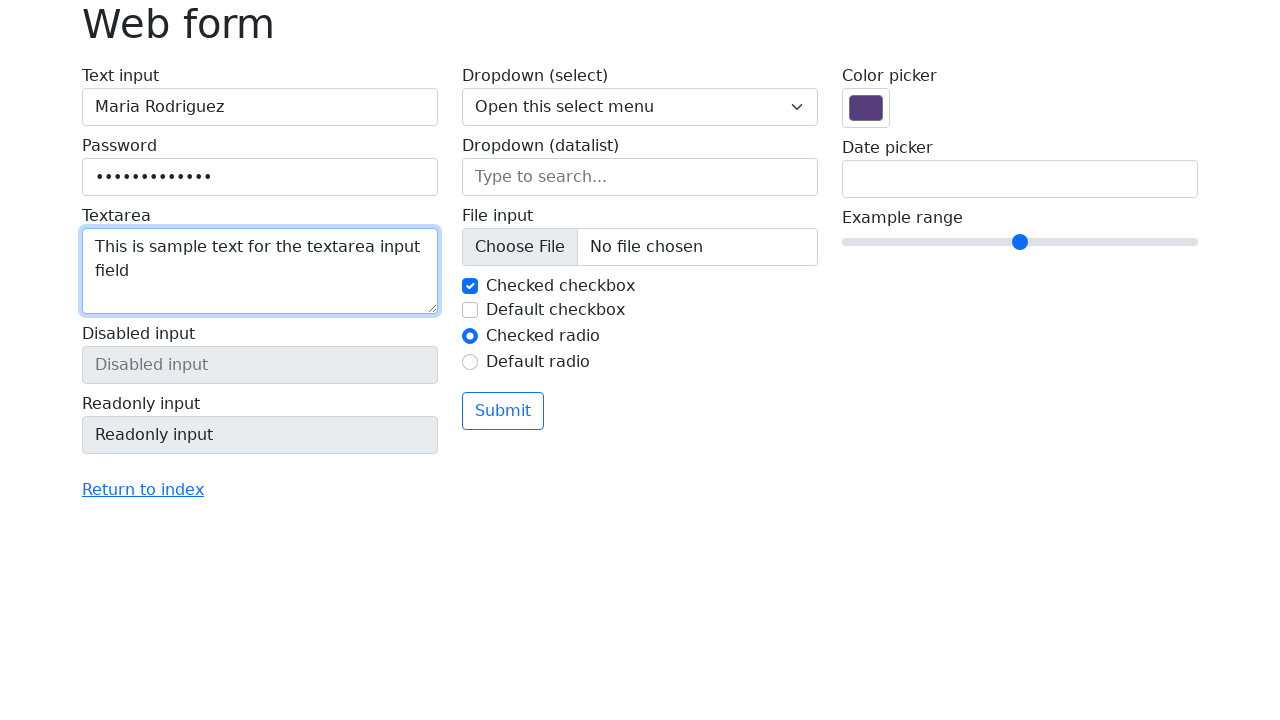